Tests a web calculator by clicking number buttons to perform addition (1 + 2) and verifying the result equals 3

Starting URL: https://testpages.eviltester.com/styled/apps/calculator.html

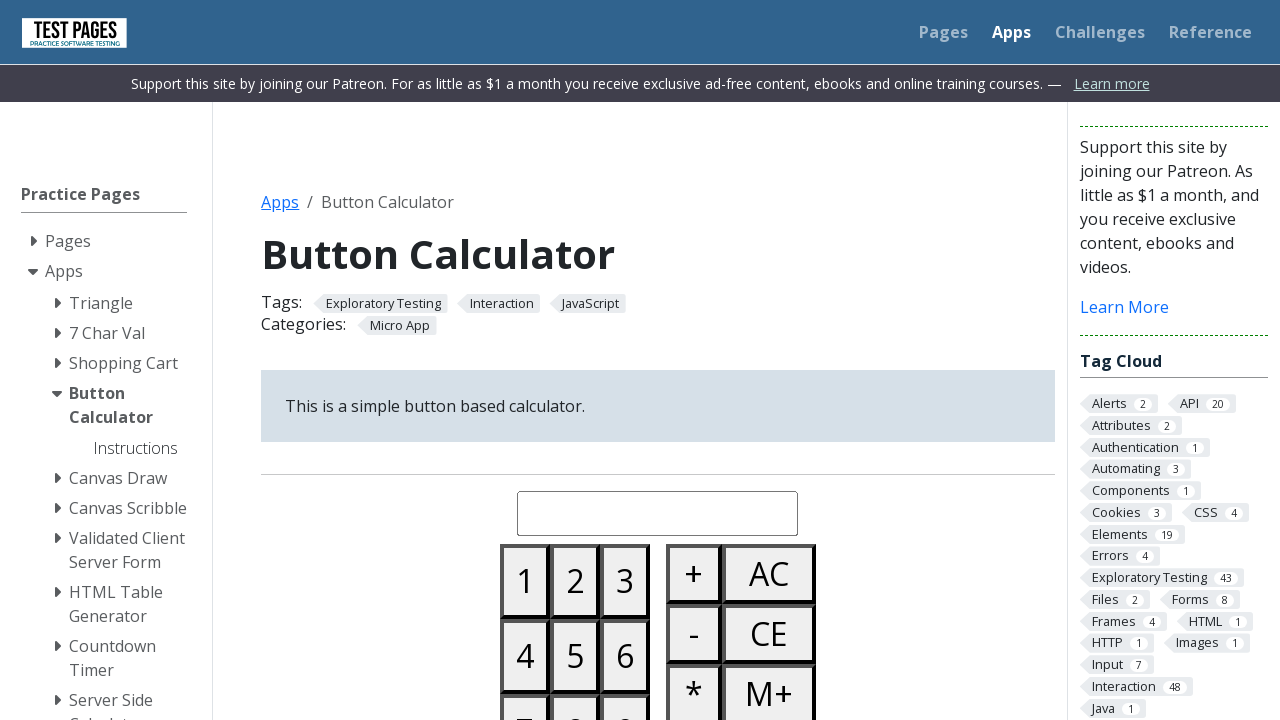

Navigated to web calculator application
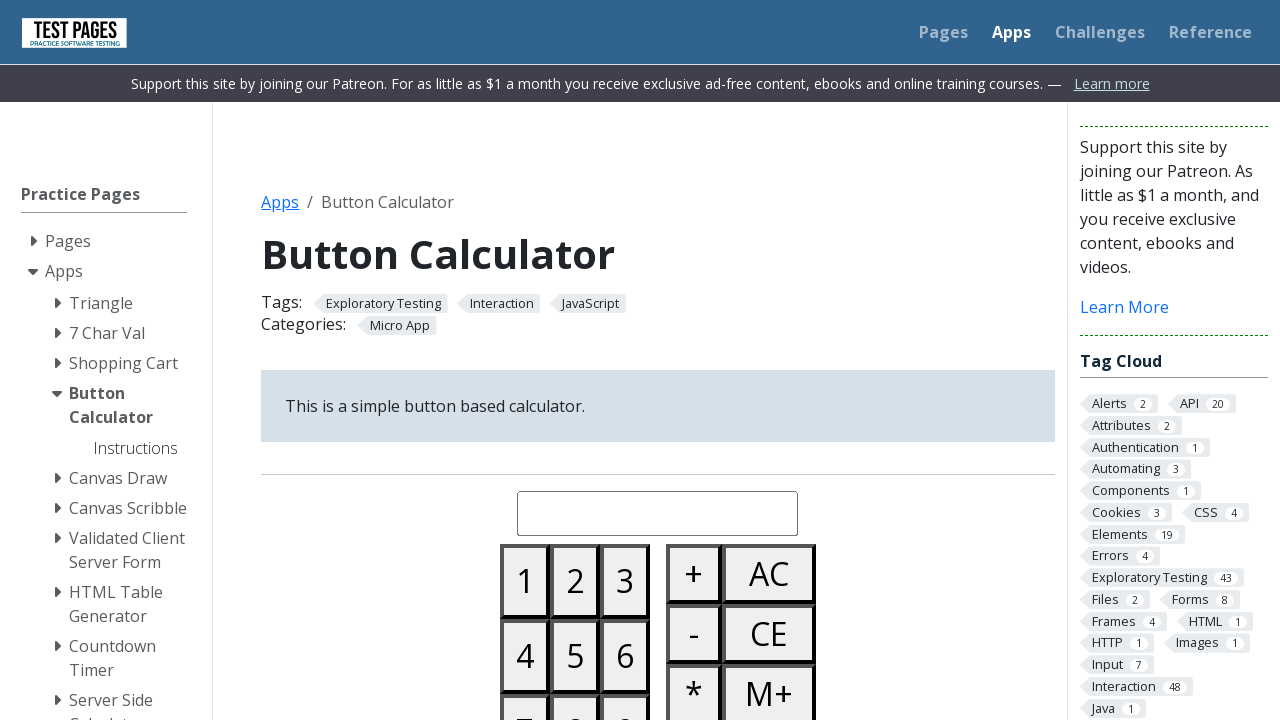

Clicked number button '1' at (525, 581) on #button01
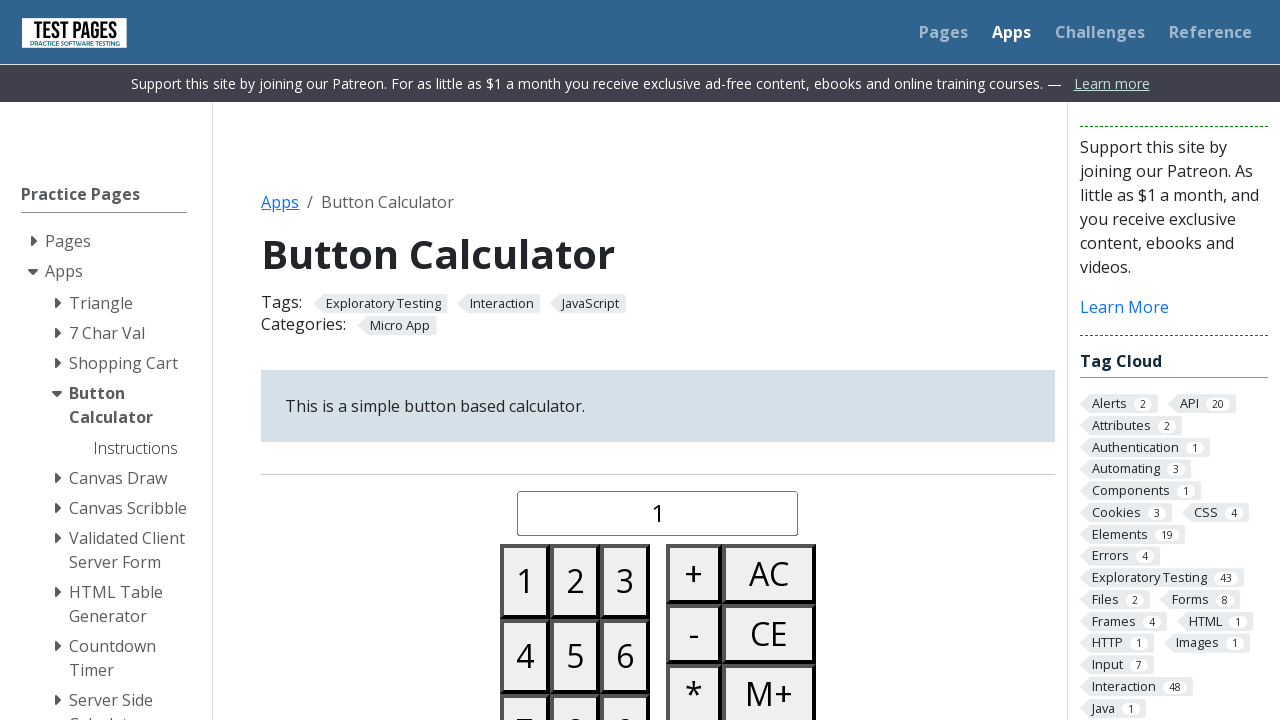

Clicked plus operator button at (694, 574) on #buttonplus
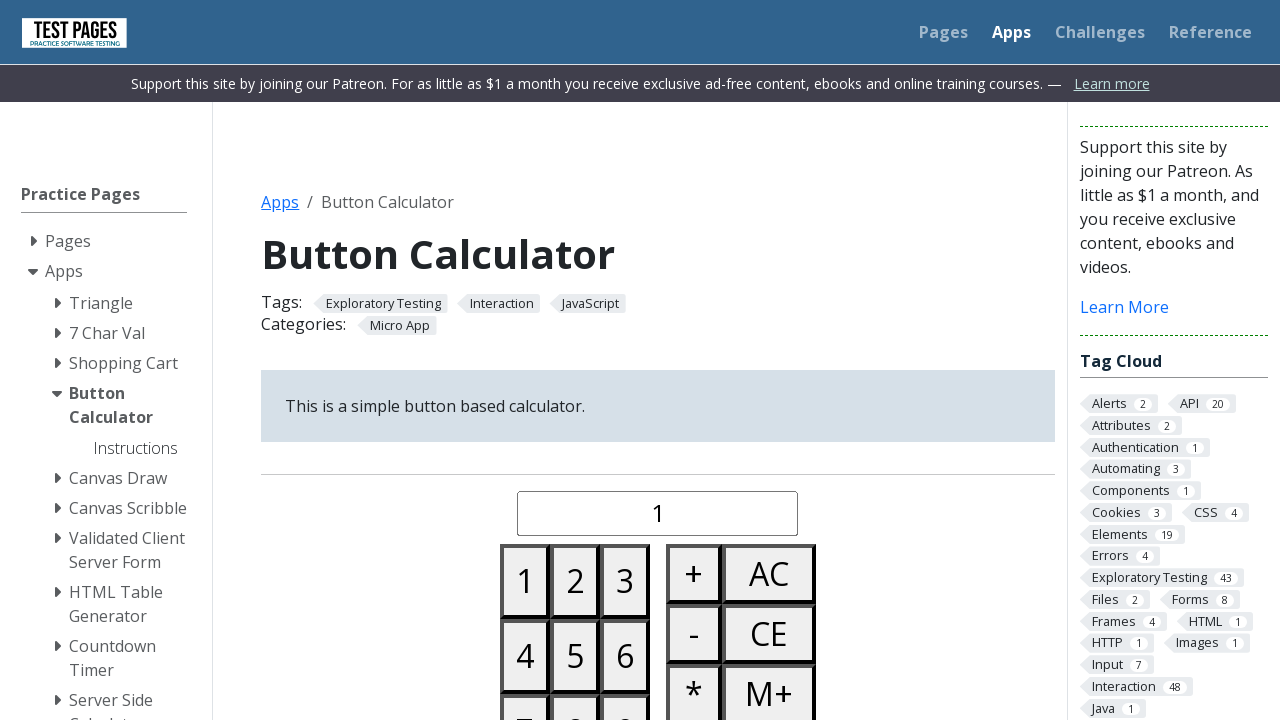

Clicked number button '2' at (575, 581) on #button02
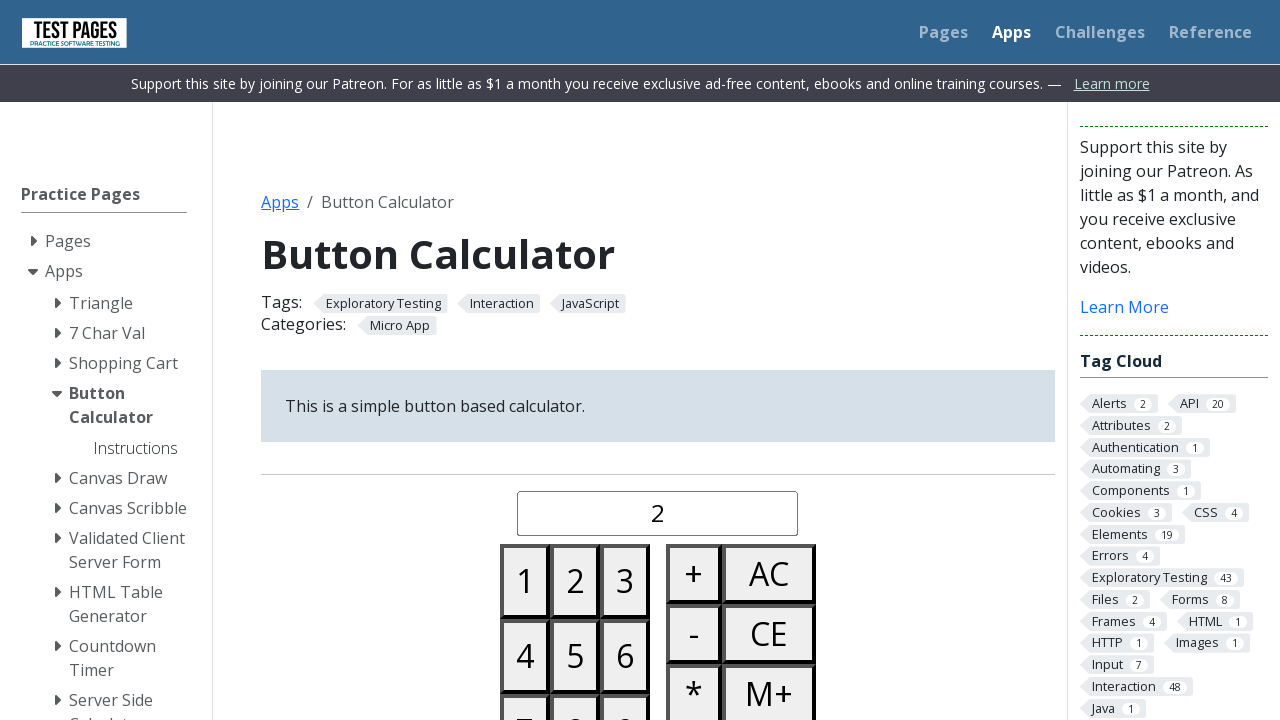

Clicked equals button to calculate result at (694, 360) on #buttonequals
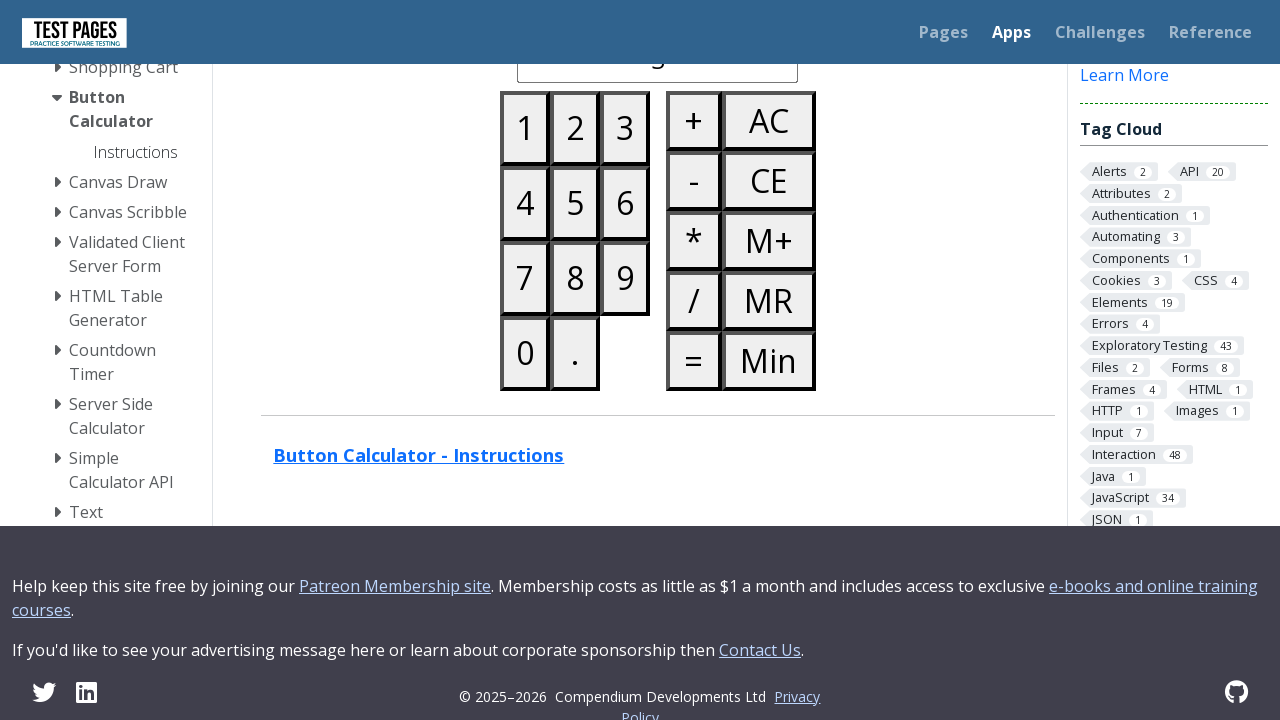

Retrieved calculator result: '3'
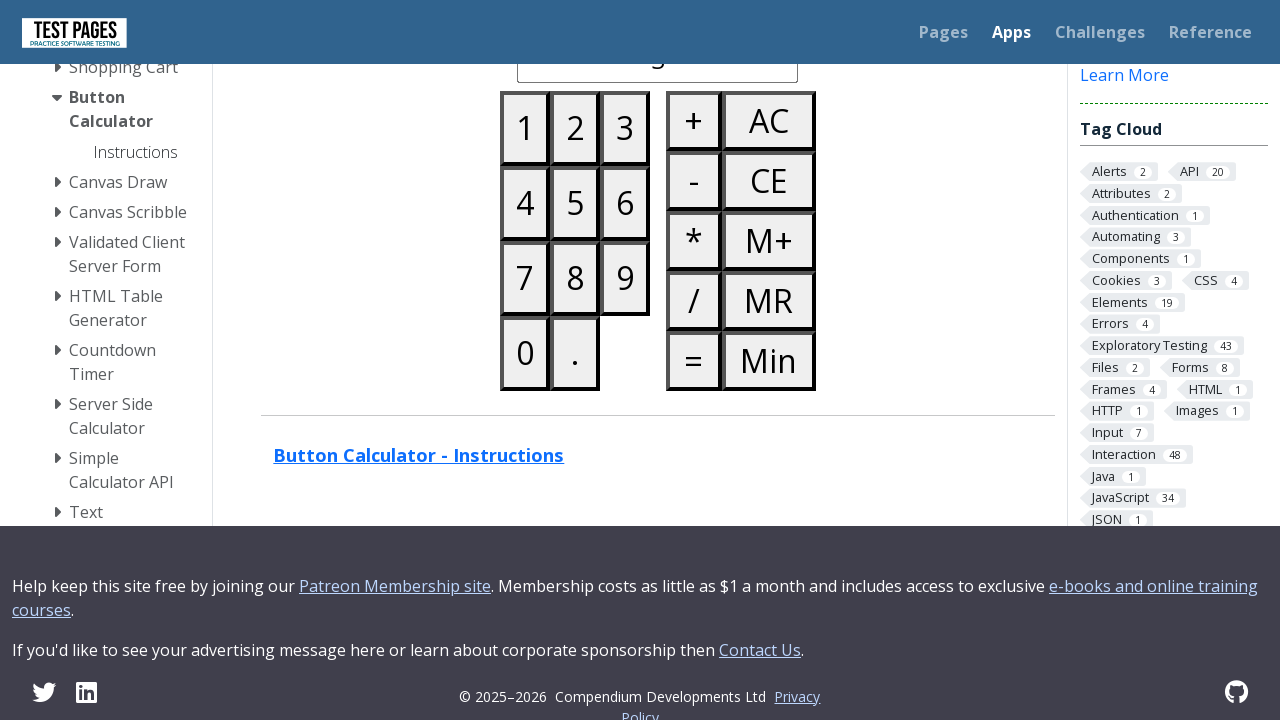

Verified that 1 + 2 equals 3
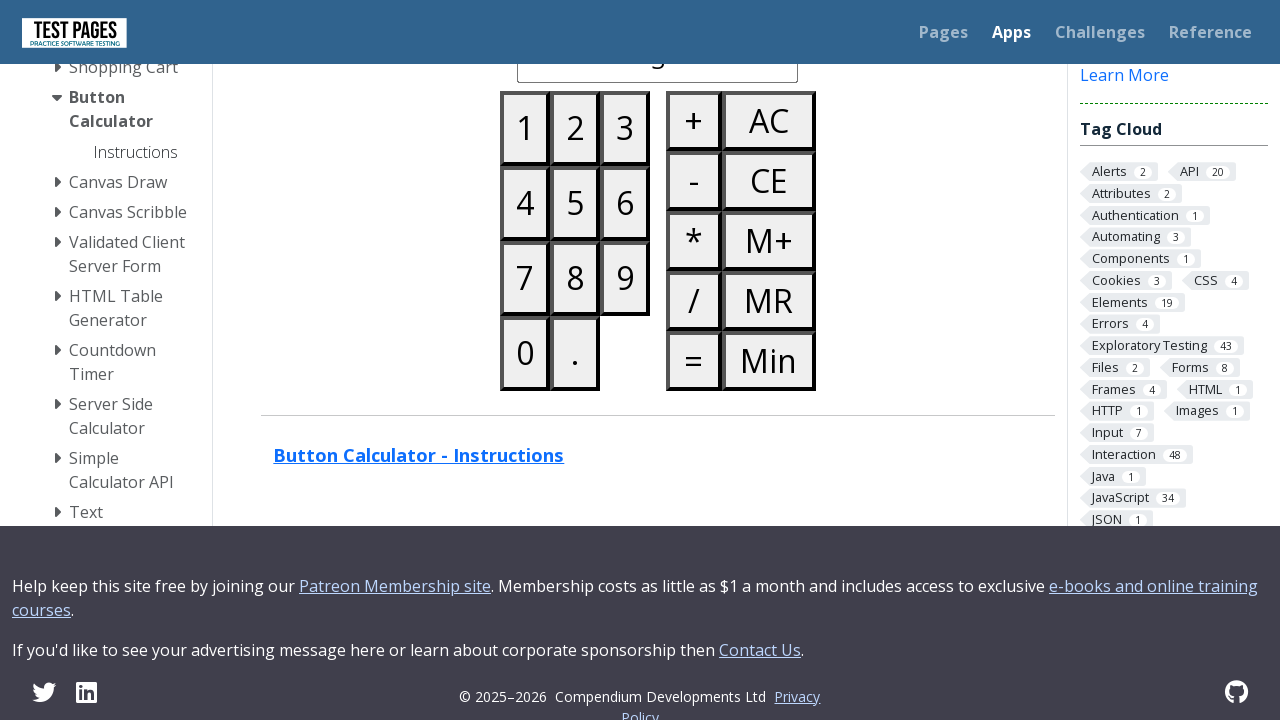

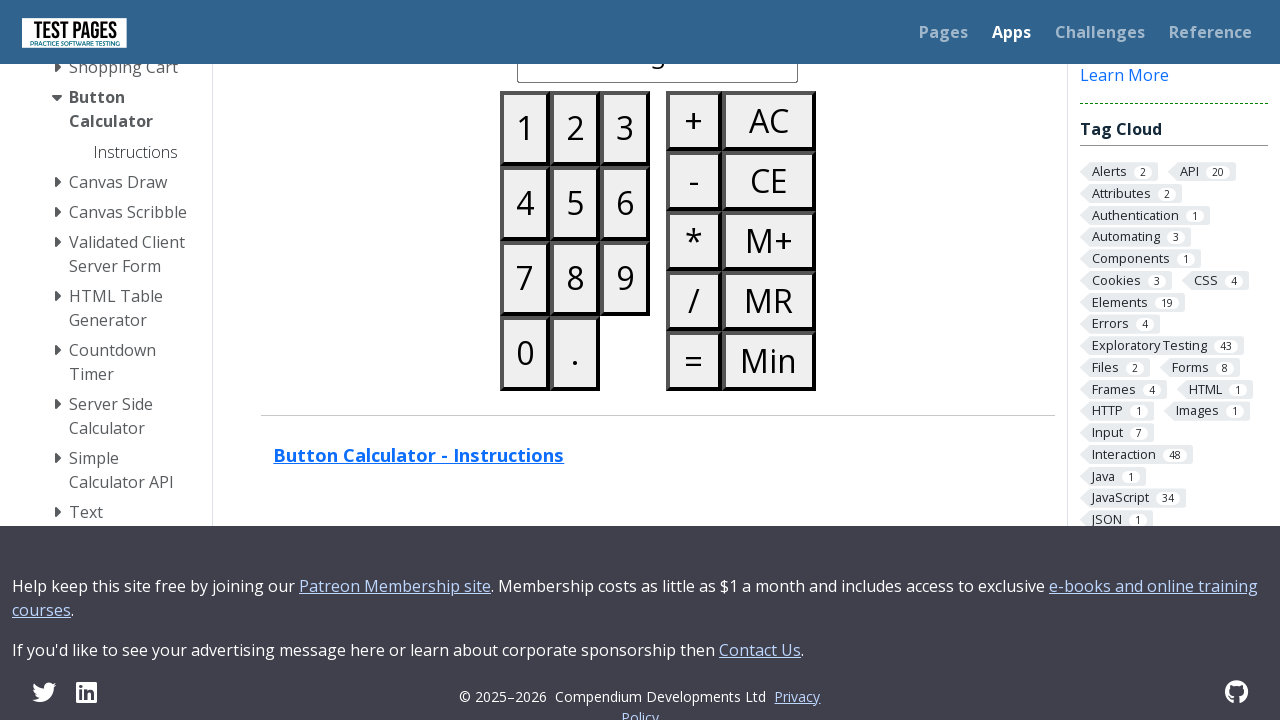